Tests that pressing the UP arrow key in an input field increments the value by 1

Starting URL: http://the-internet.herokuapp.com/inputs

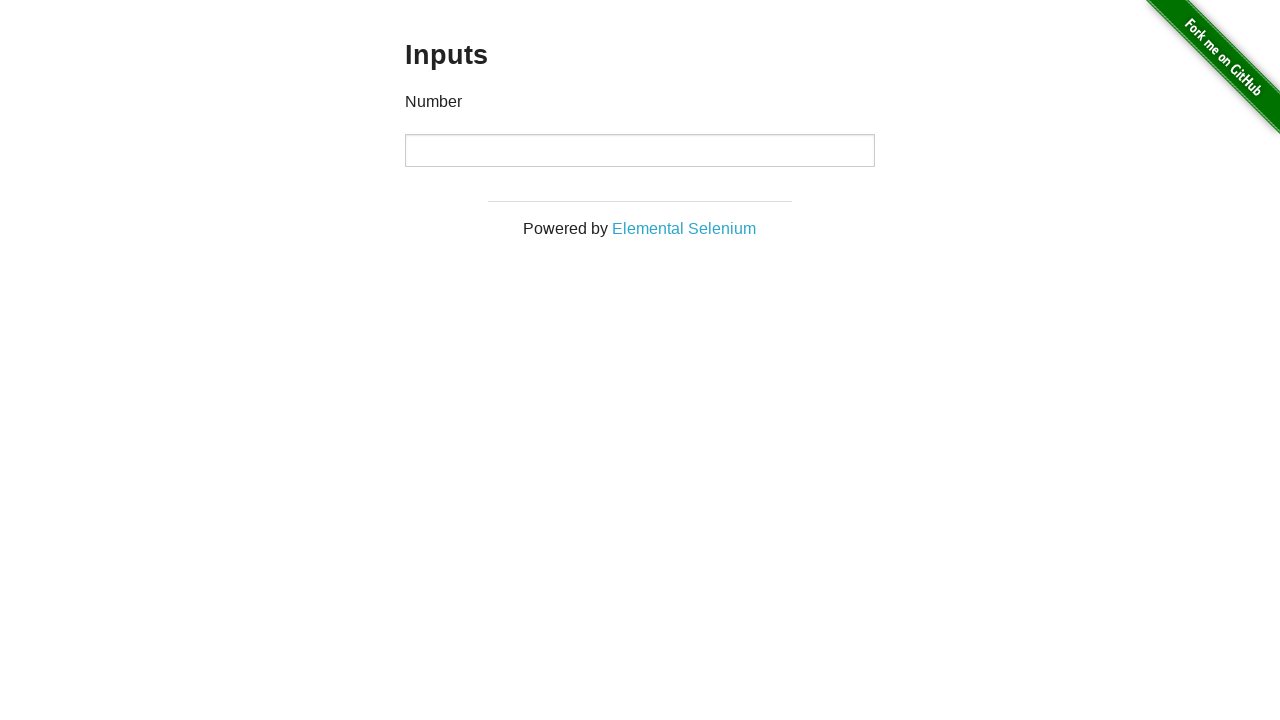

Pressed UP arrow key in input field on input
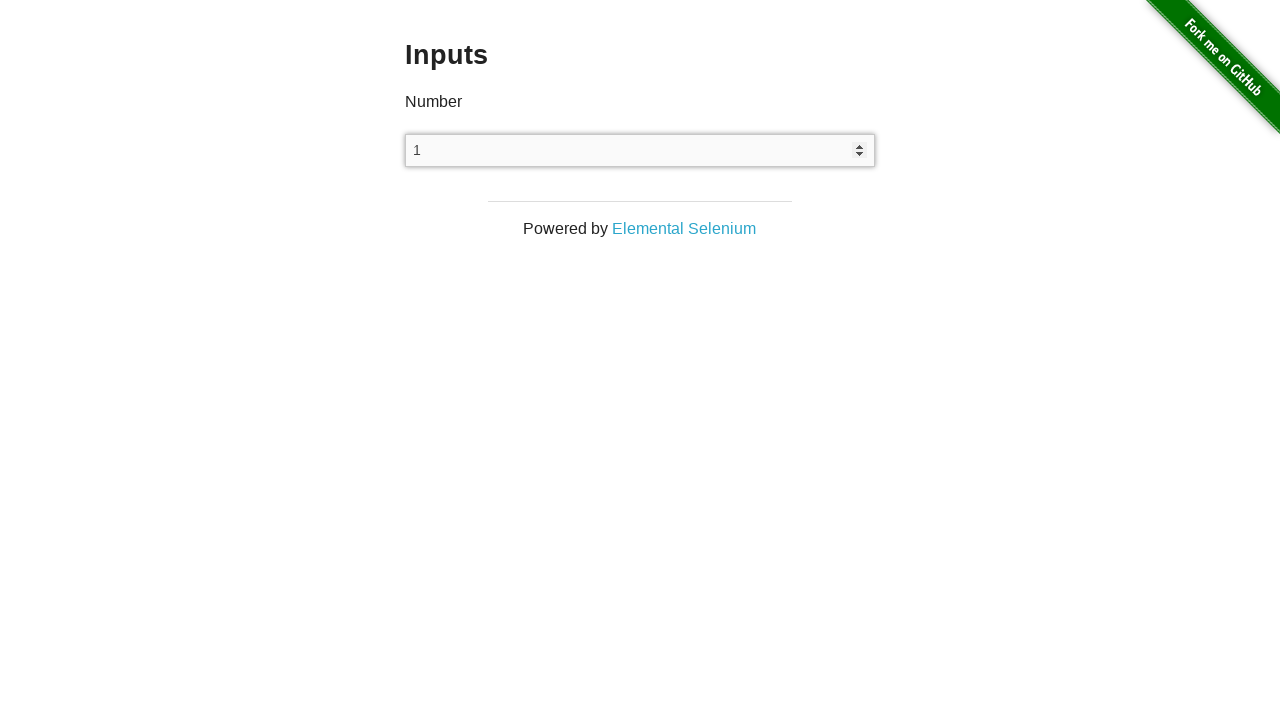

Verified input value incremented to 1
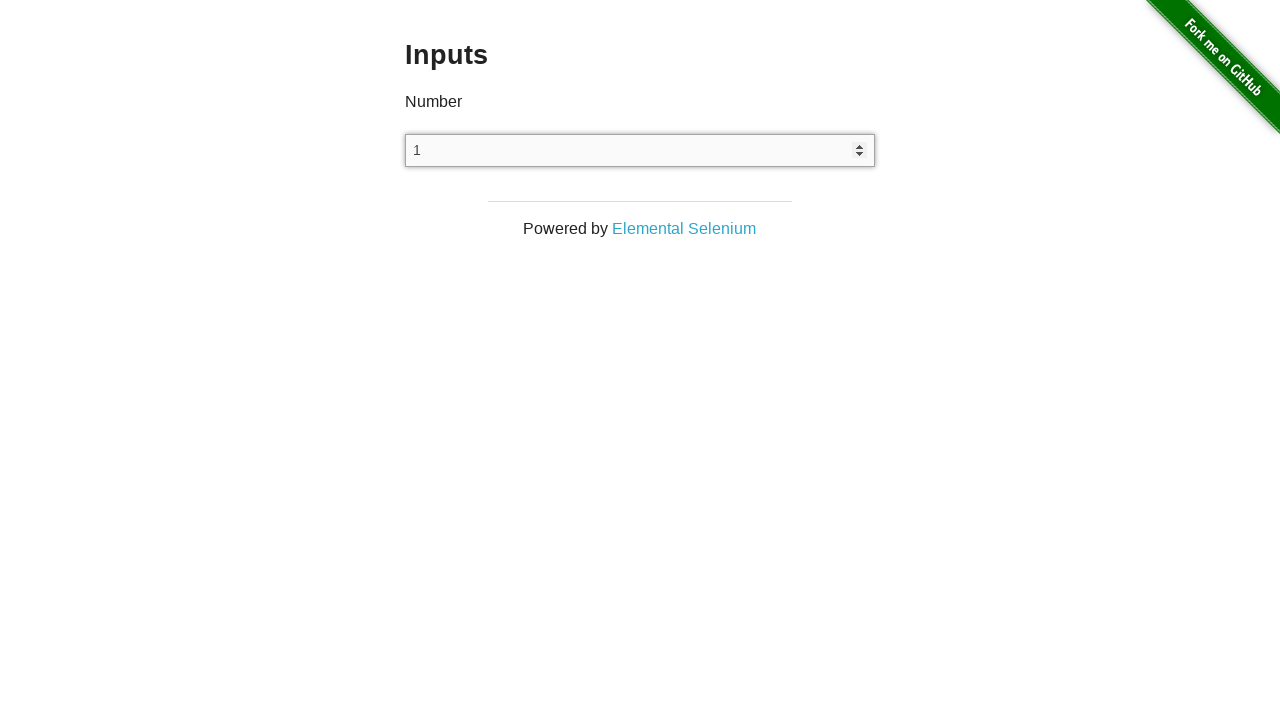

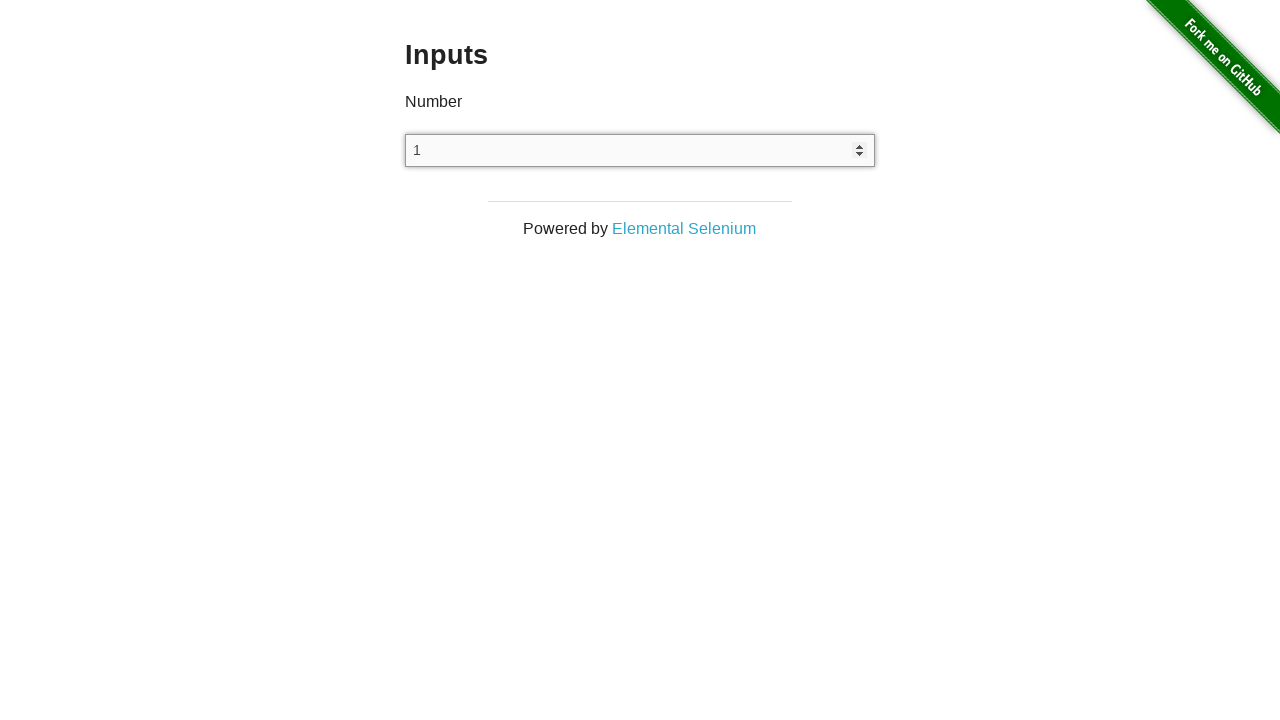